Tests iframe handling functionality by switching to a single iframe and entering text into a text input field within the frame

Starting URL: https://demo.automationtesting.in/Frames.html

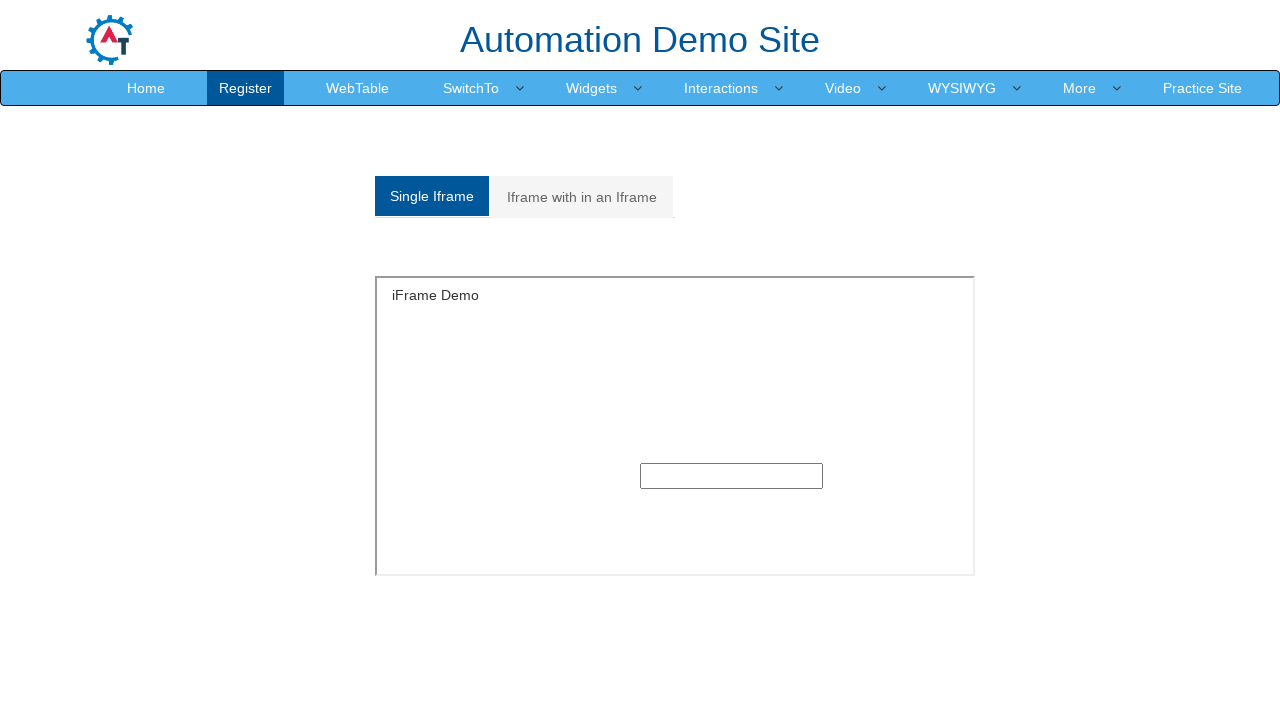

Located iframe with id 'singleframe'
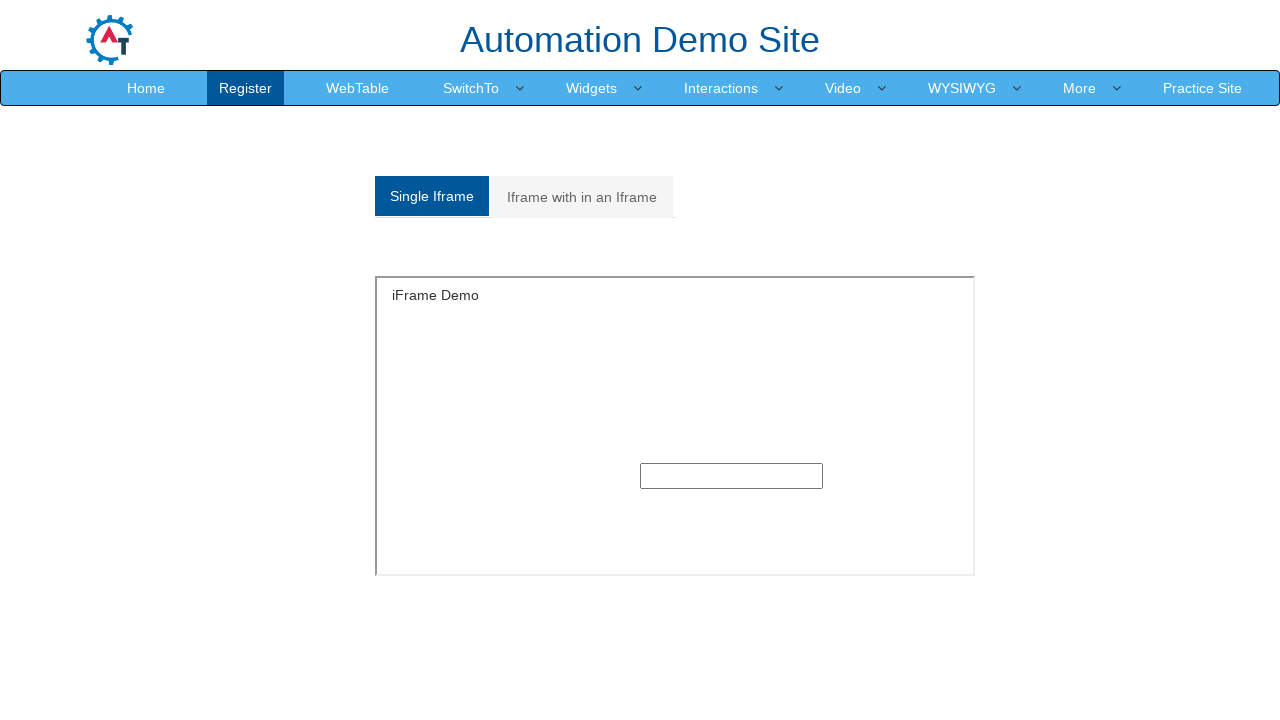

Entered 'Rama' into text input field within iframe on iframe#singleframe >> internal:control=enter-frame >> input[type='text']
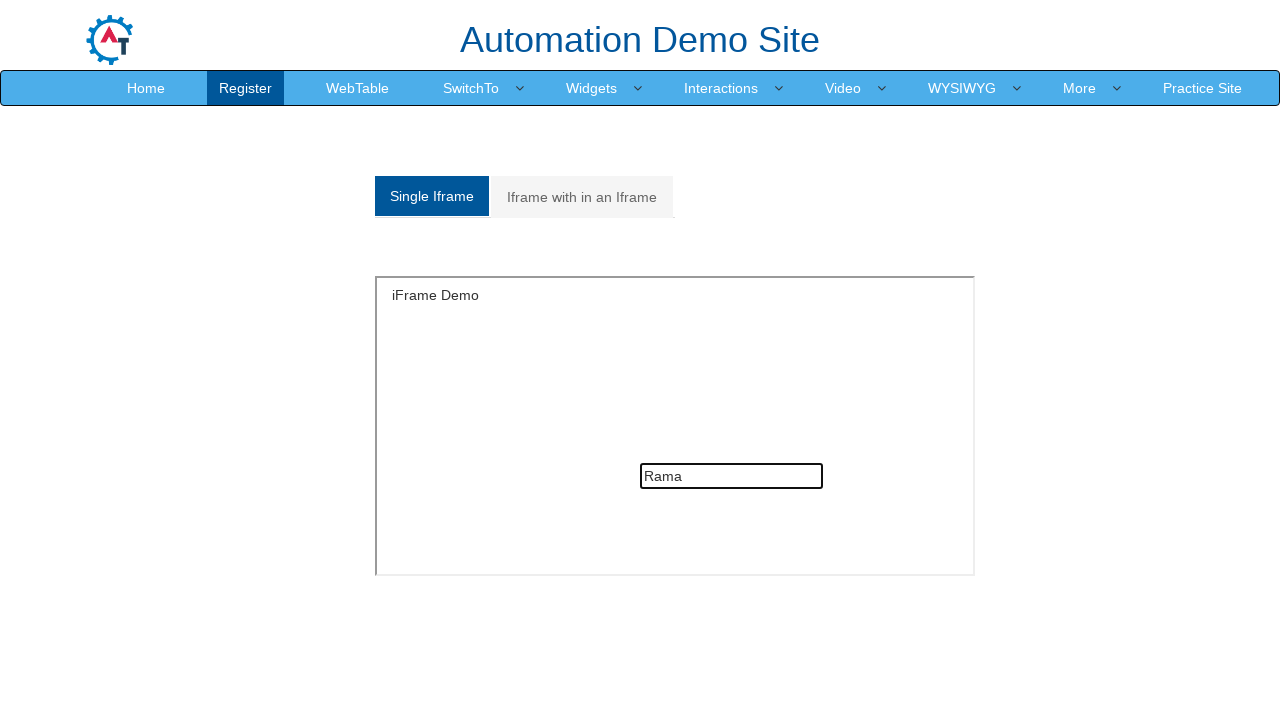

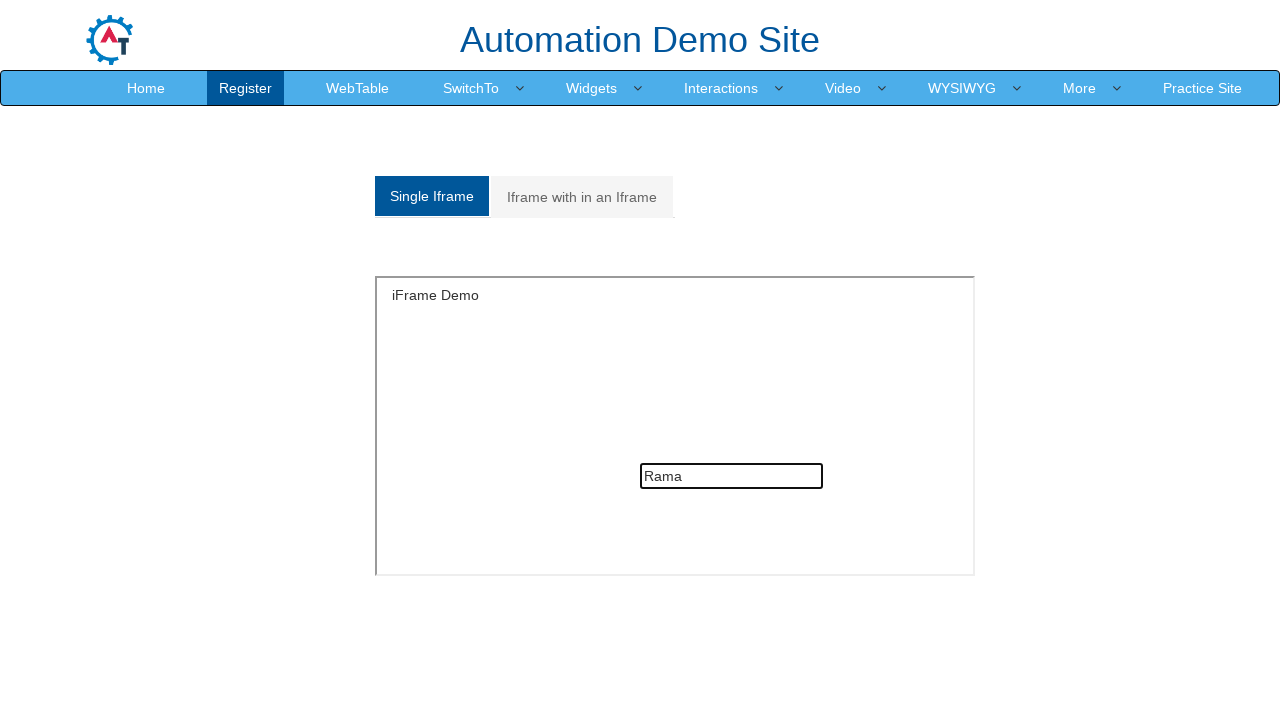